Tests locator state methods by checking visibility and enabled state of an element, then navigating to the checkboxes page and verifying the checked state of two checkboxes.

Starting URL: https://practice.cydeo.com/

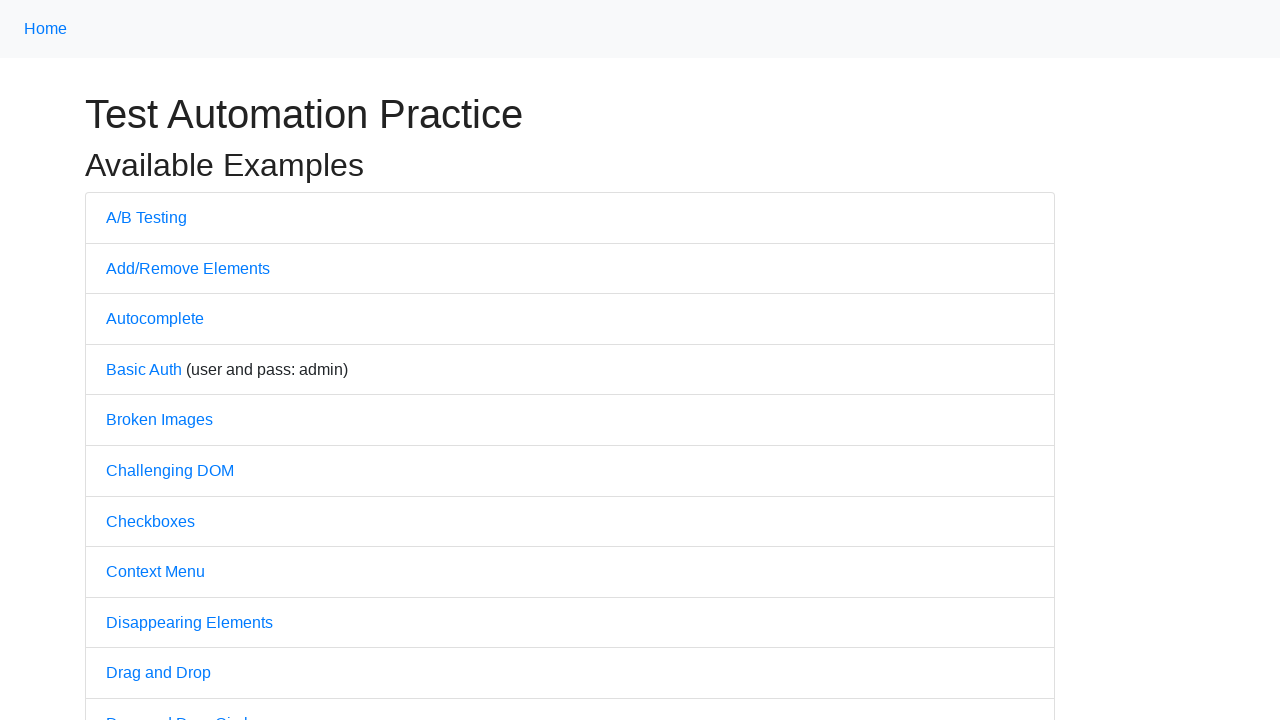

Located the Autocomplete link
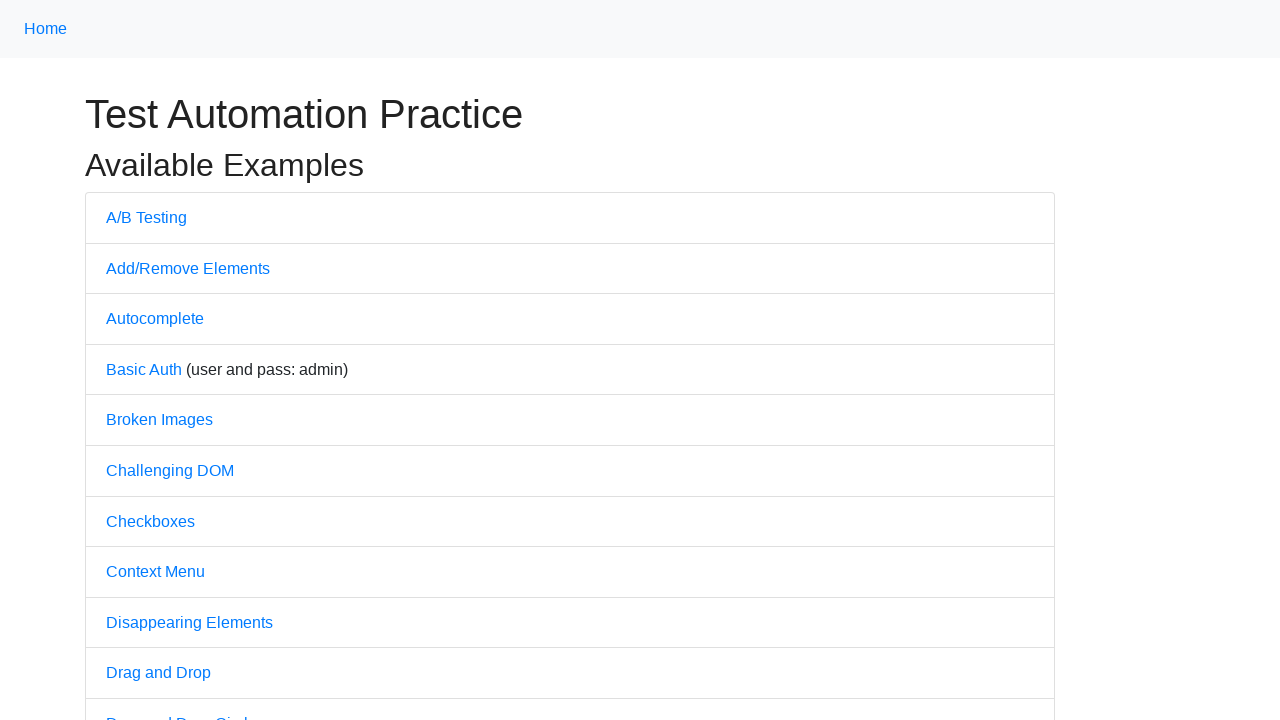

Checked if Autocomplete link is visible
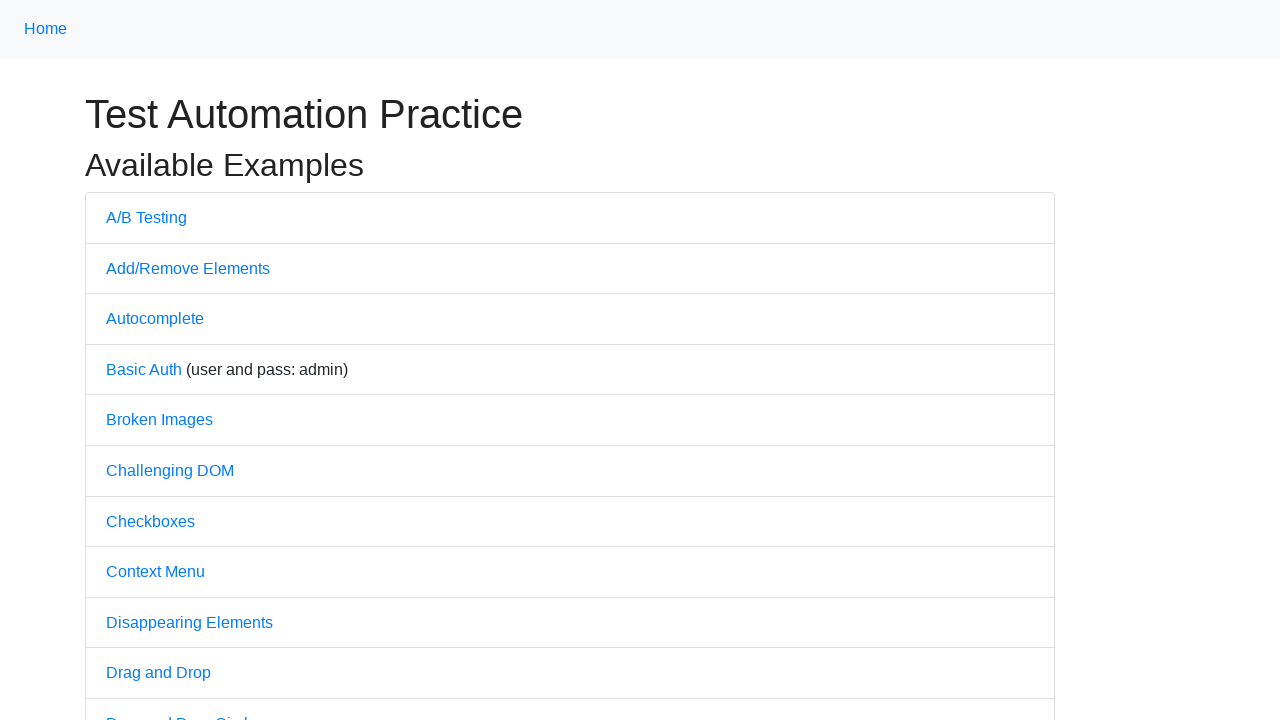

Checked if Autocomplete link is disabled
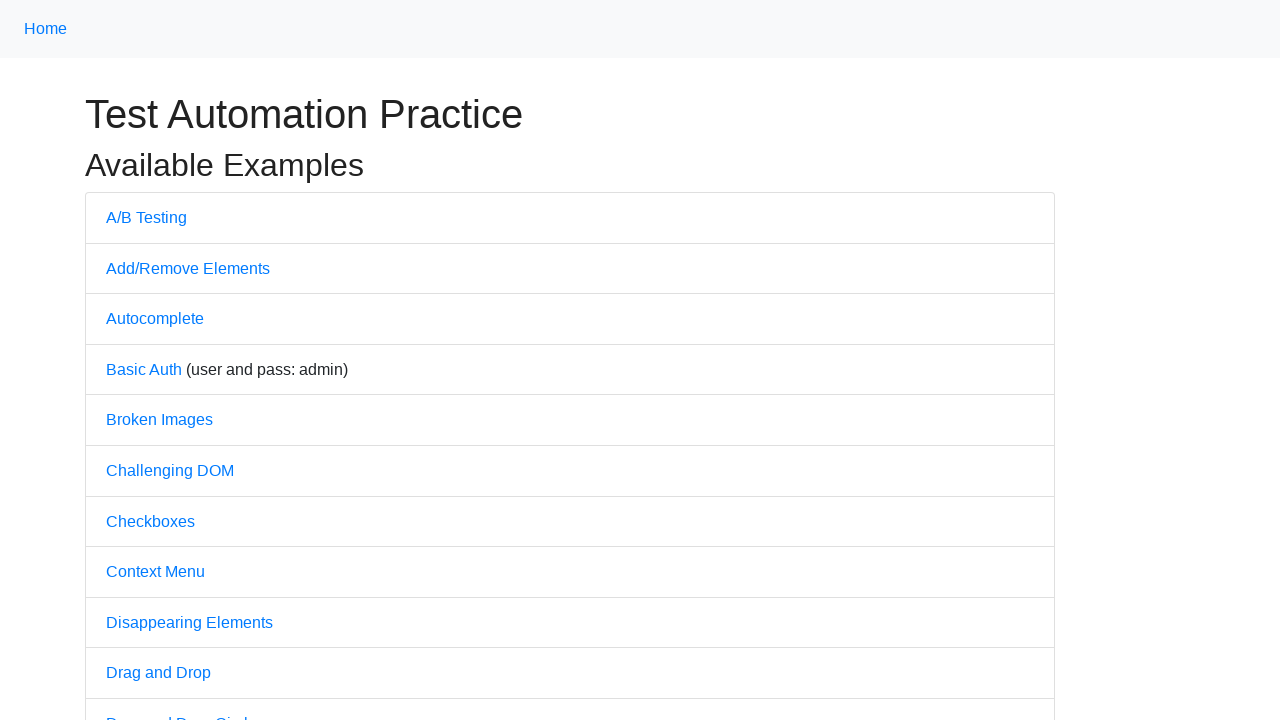

Checked if Autocomplete link is enabled
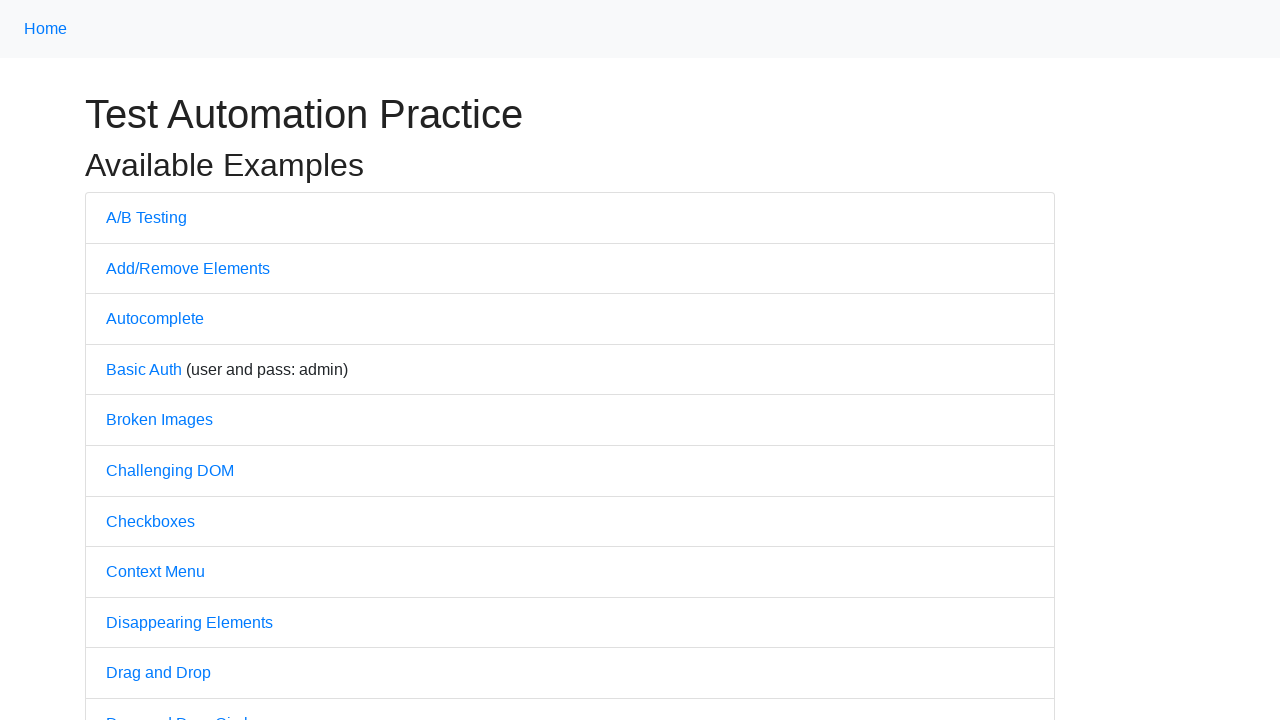

Located the Checkboxes link
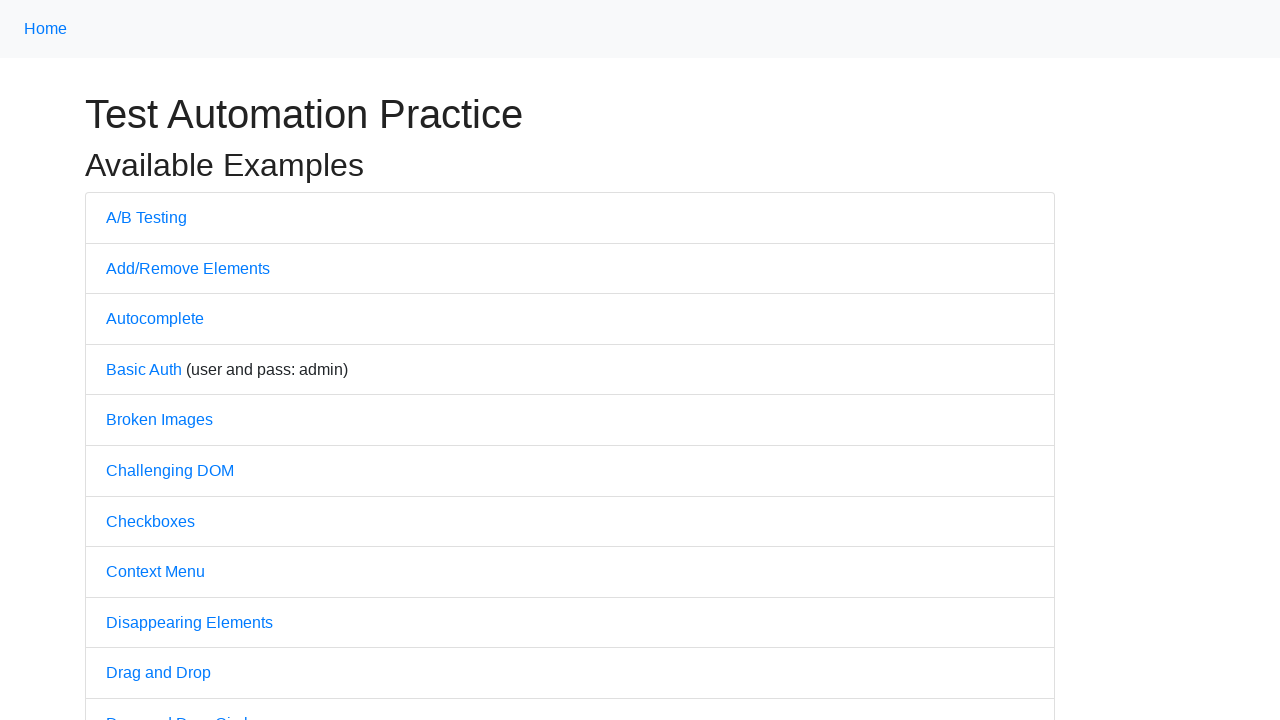

Clicked the Checkboxes link at (150, 521) on text='Checkboxes'
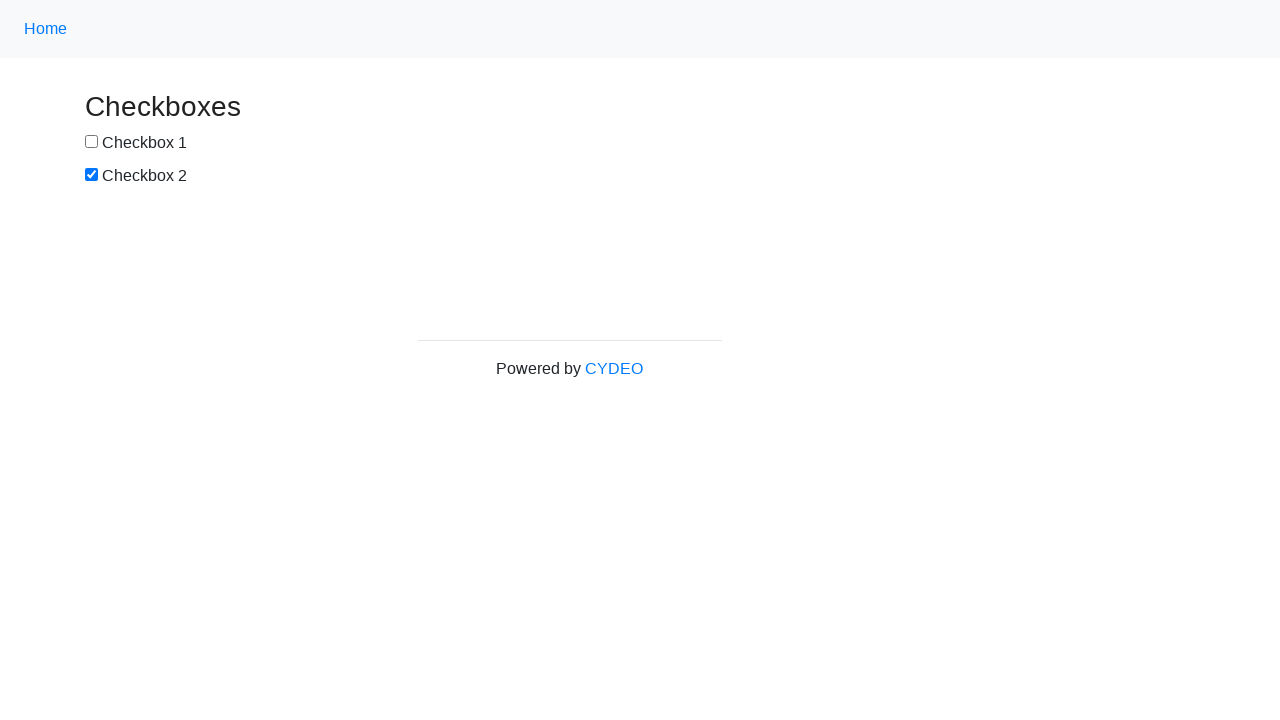

Checkboxes page loaded and checkbox element appeared
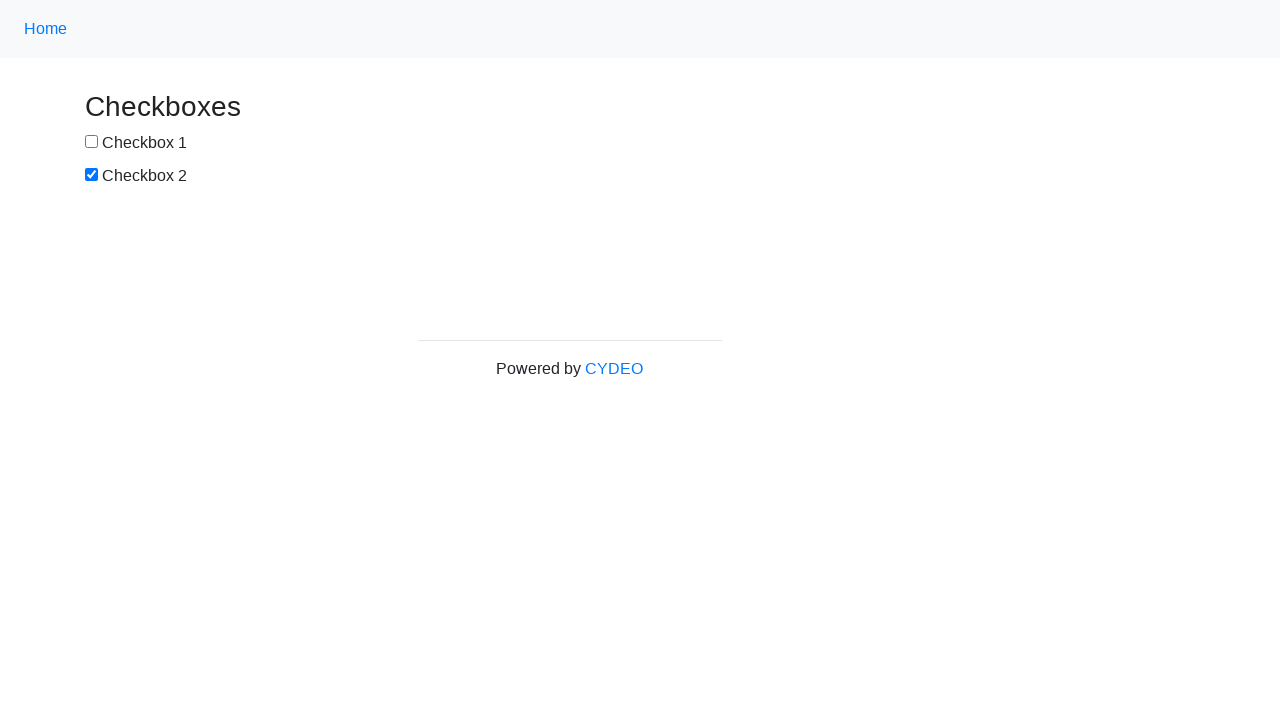

Located first checkbox (box1)
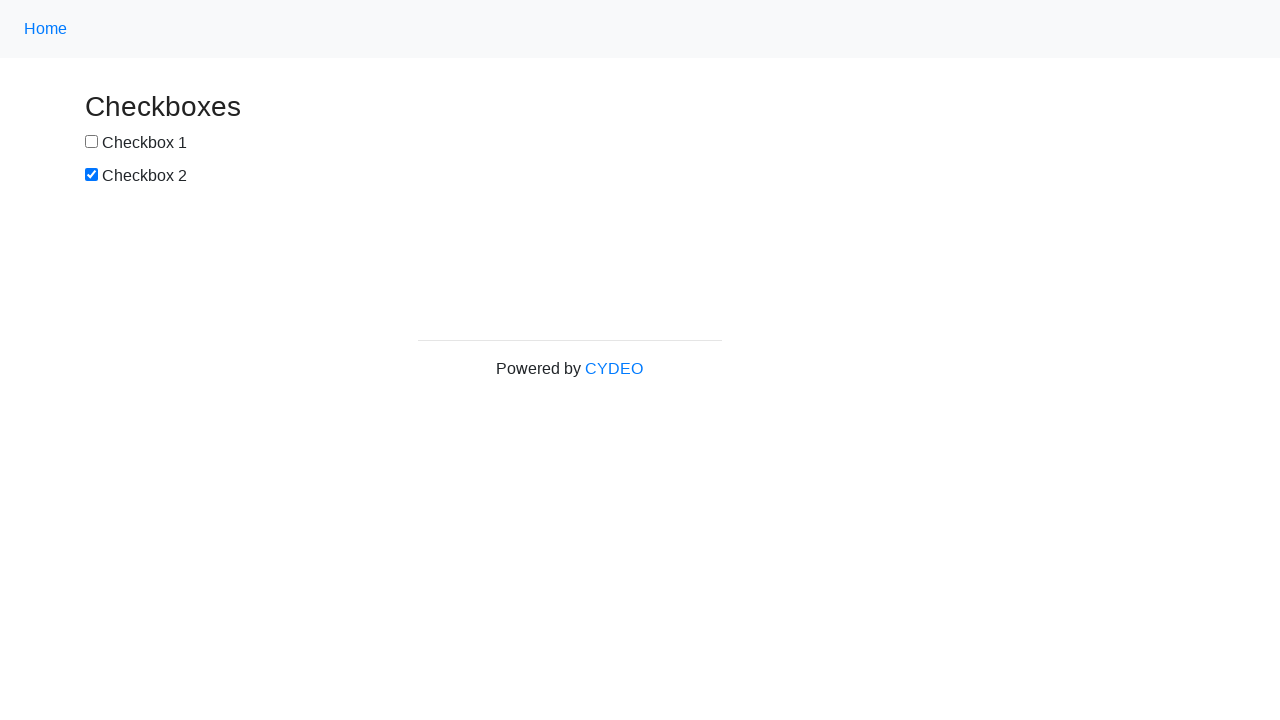

Located second checkbox (box2)
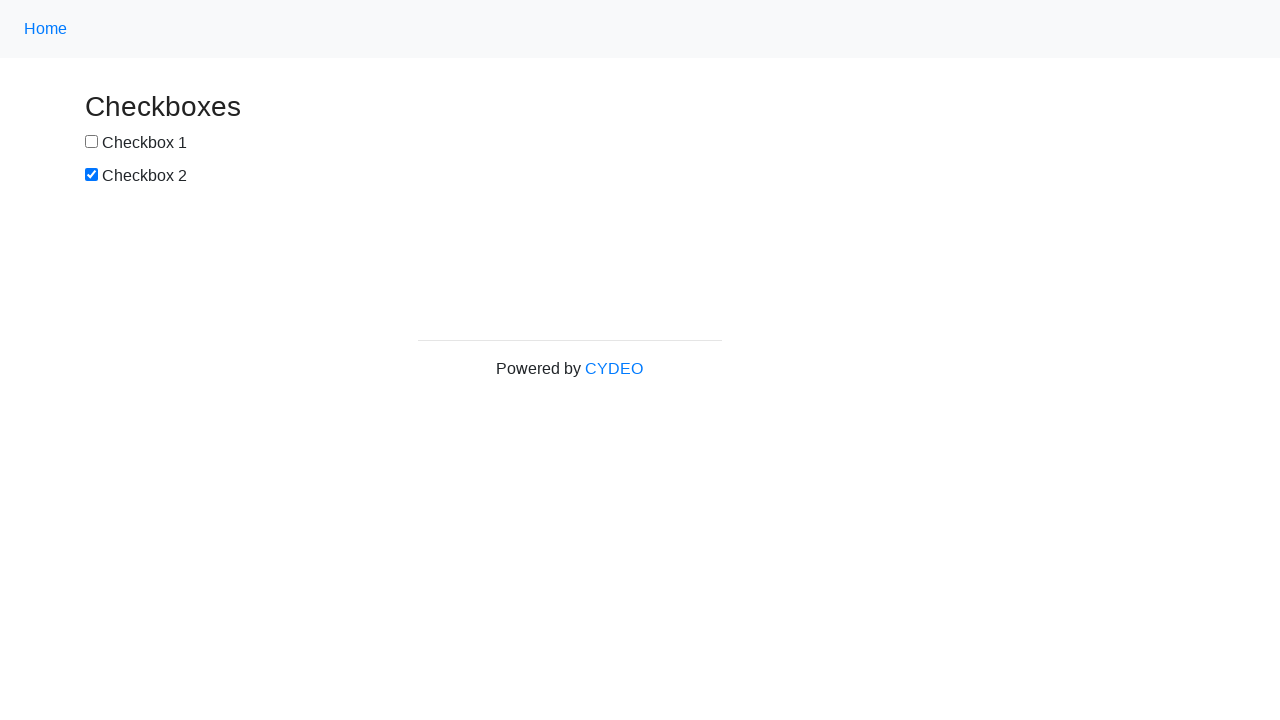

Verified checked state of first checkbox
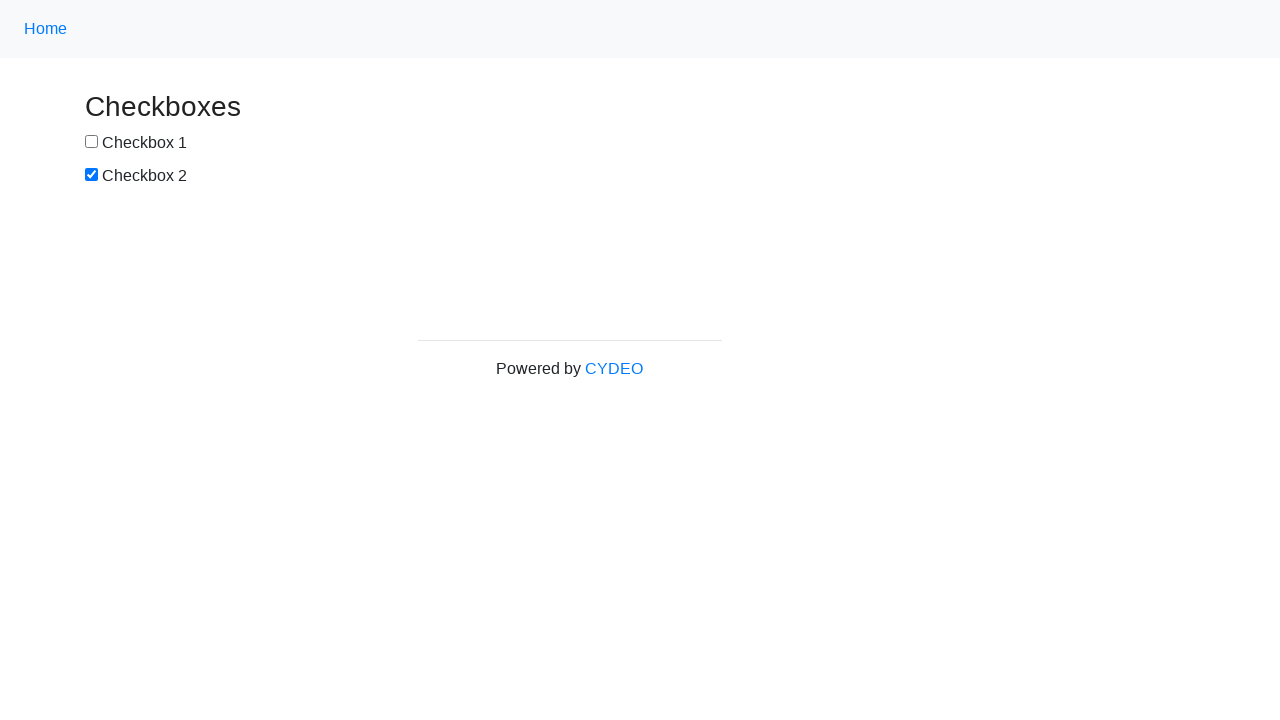

Verified checked state of second checkbox
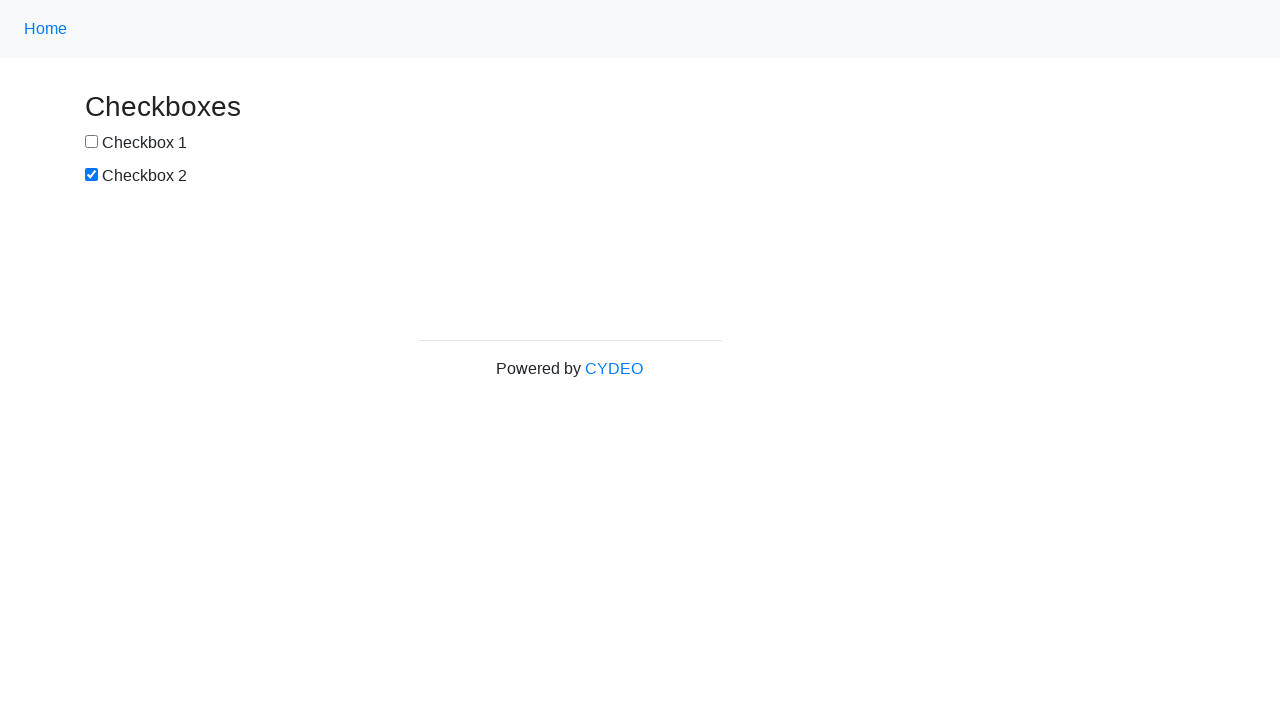

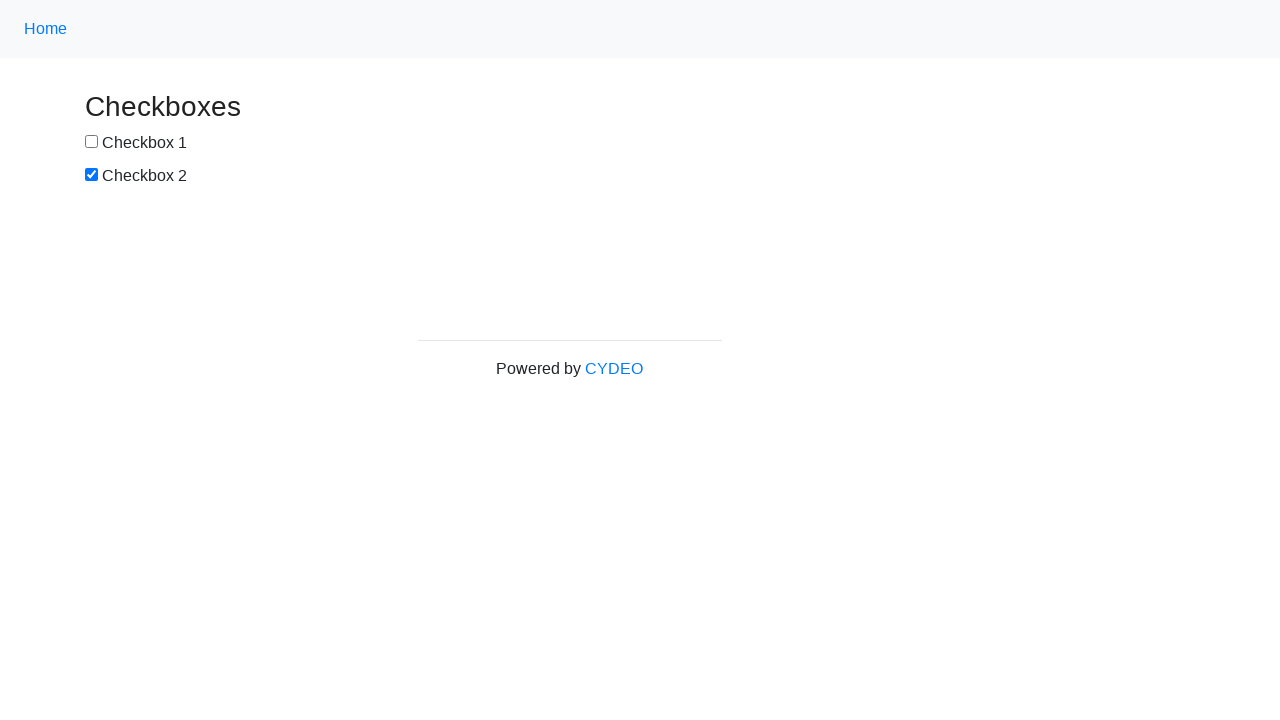